Tests the Drag & Drop Sliders feature by clicking on it, then dragging a slider to change its value to 95

Starting URL: https://www.lambdatest.com/selenium-playground

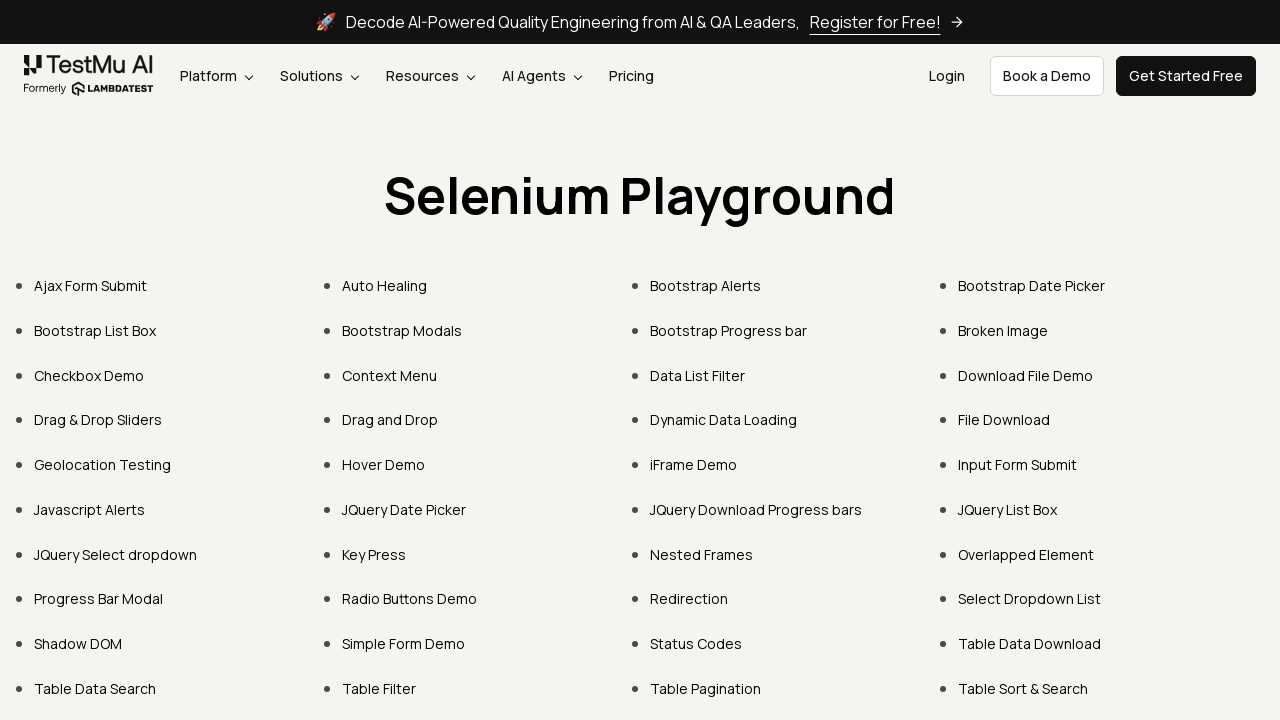

Clicked on Drag & Drop Sliders link at (98, 420) on text=Drag & Drop Sliders
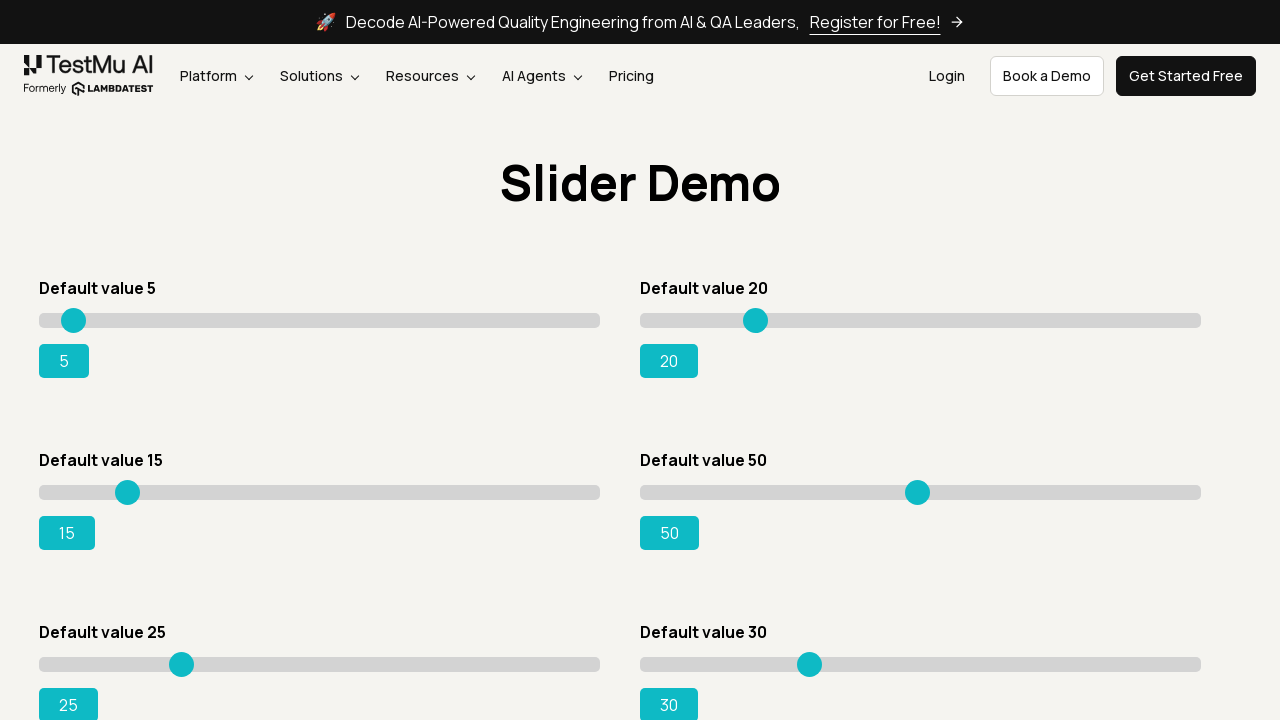

Waited for page to load with networkidle state
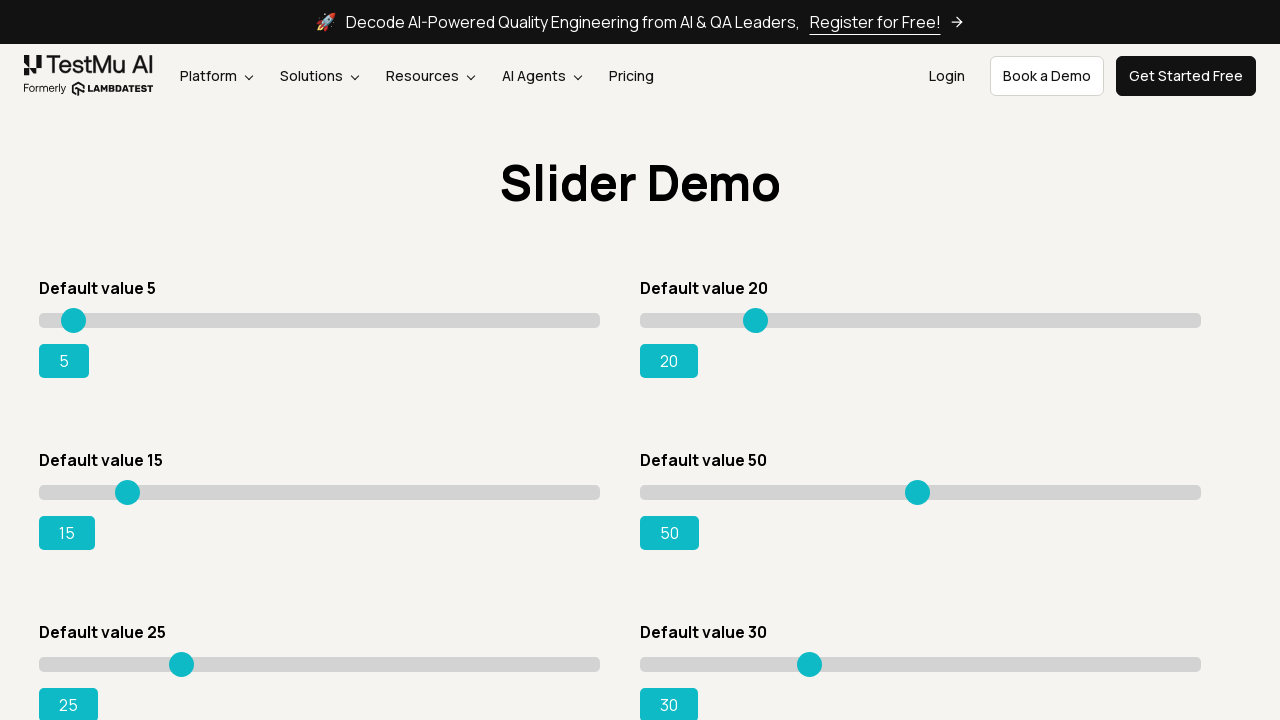

Located the second range slider element
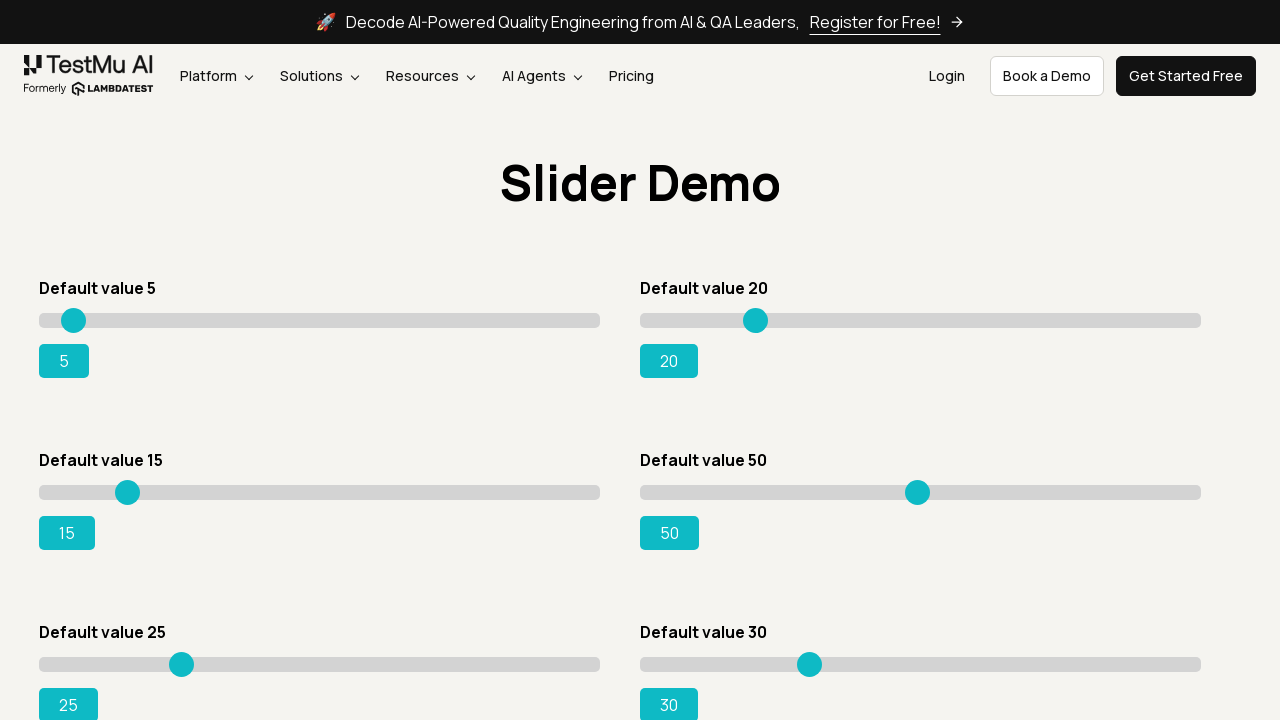

Retrieved slider bounding box coordinates
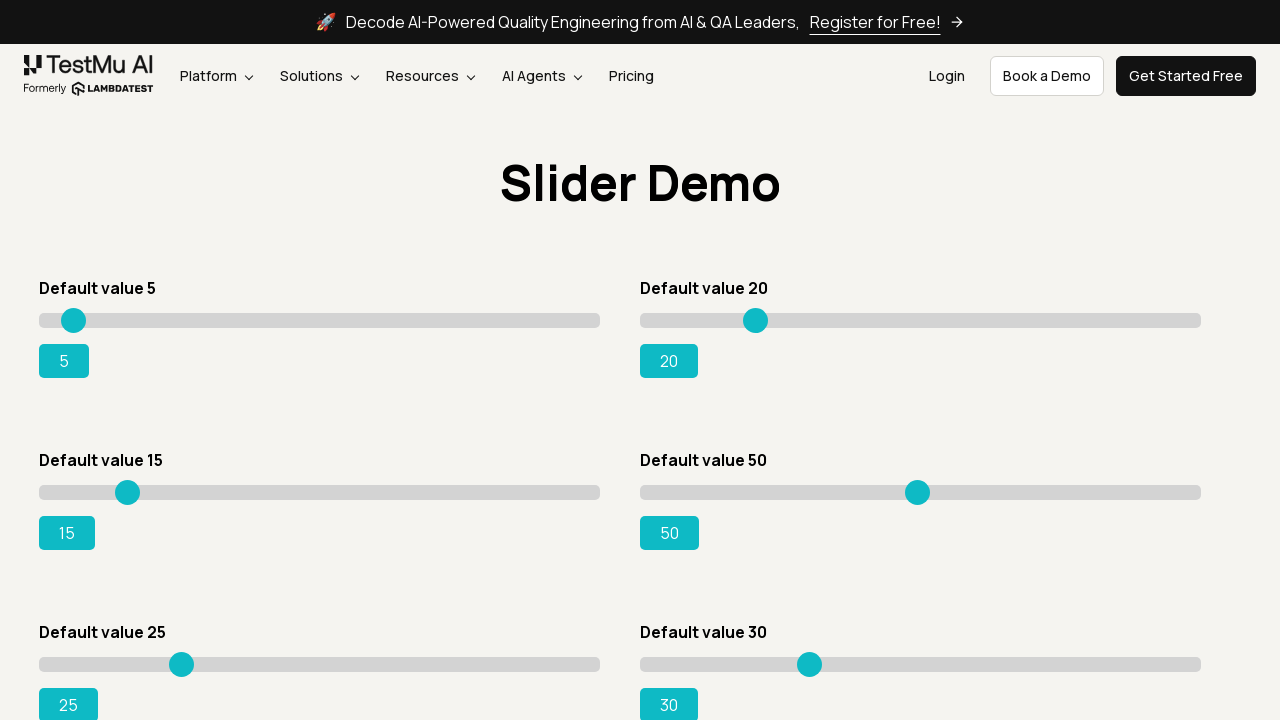

Moved mouse to the center of the slider at (920, 320)
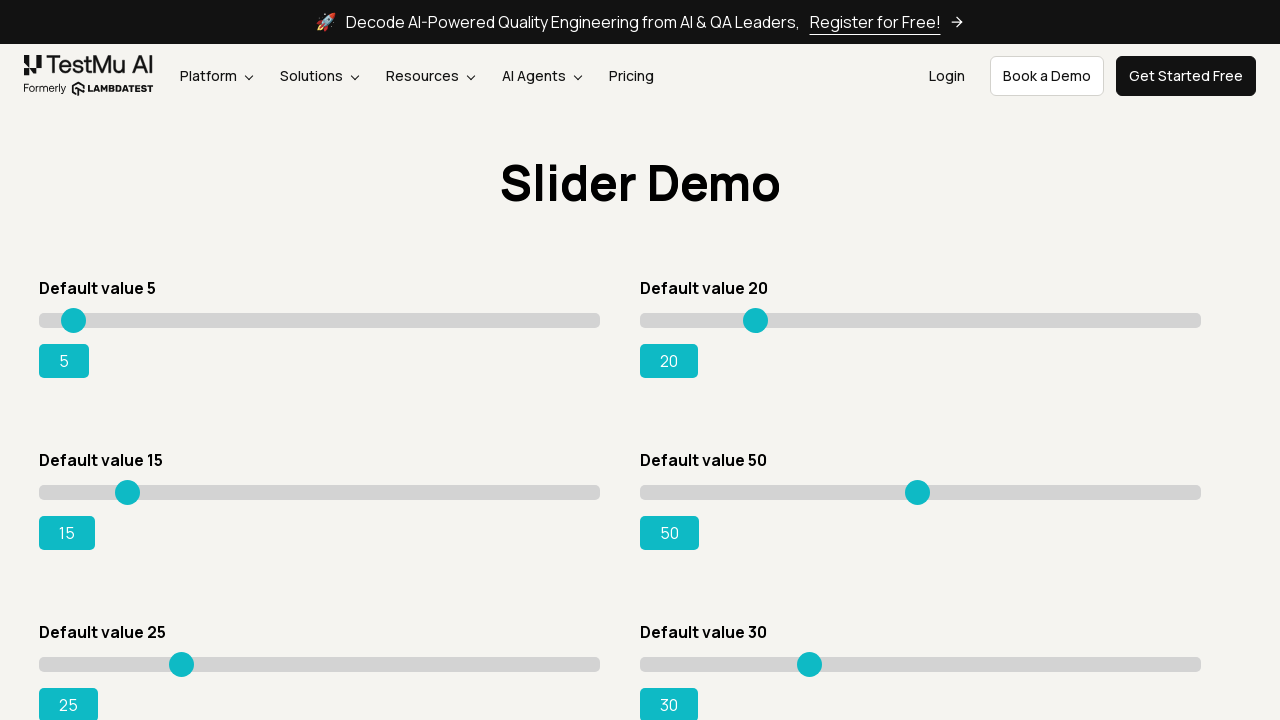

Pressed down the mouse button on the slider at (920, 320)
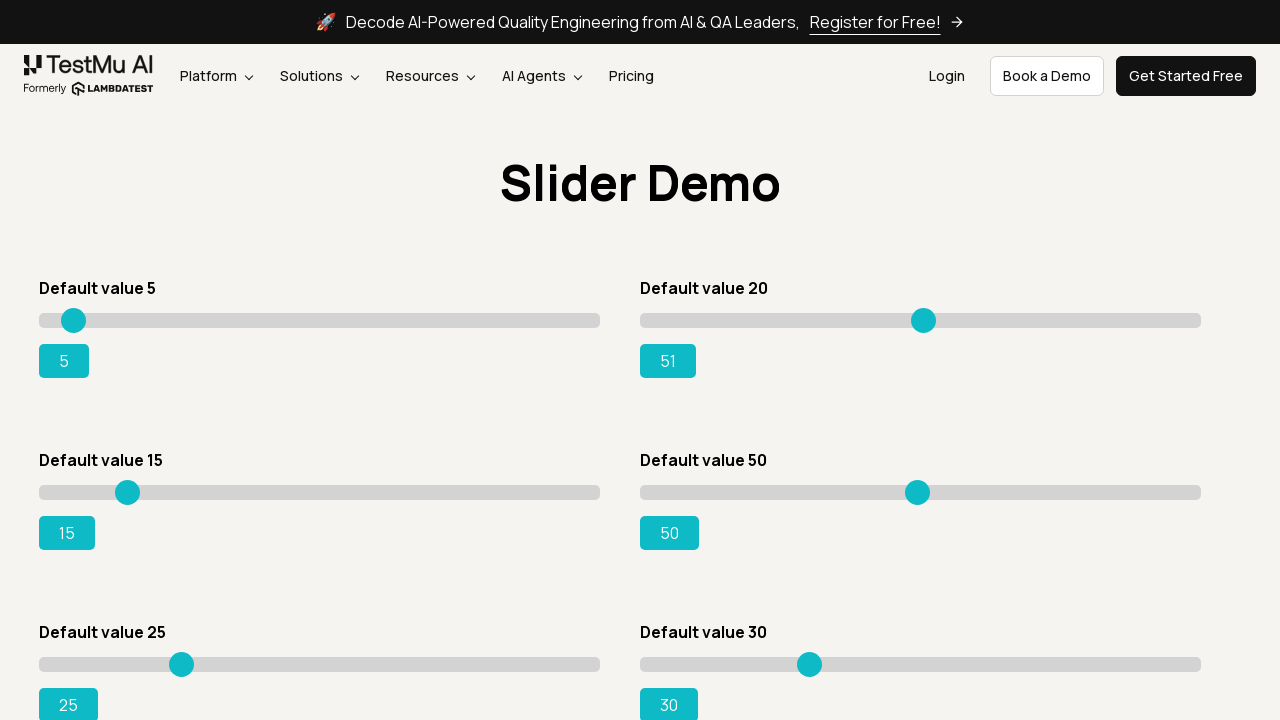

Dragged slider to the right by 120 pixels to set value to 95 at (1040, 320)
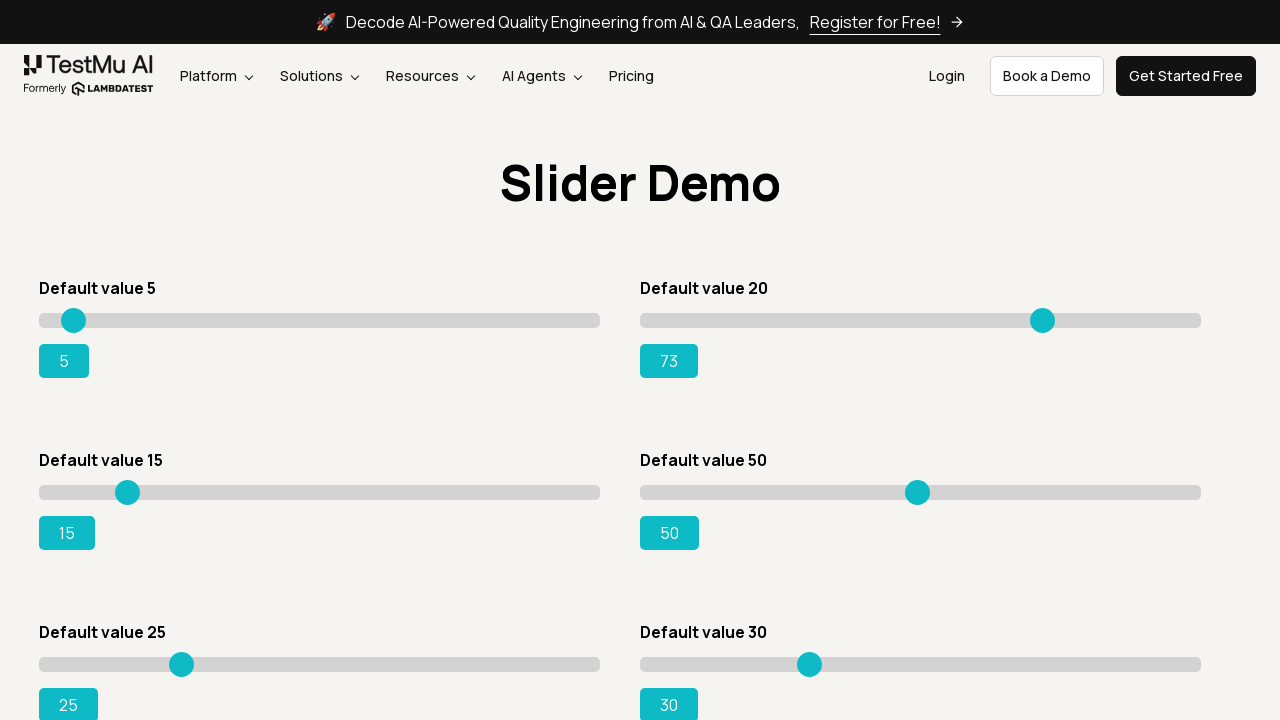

Released the mouse button after dragging at (1040, 320)
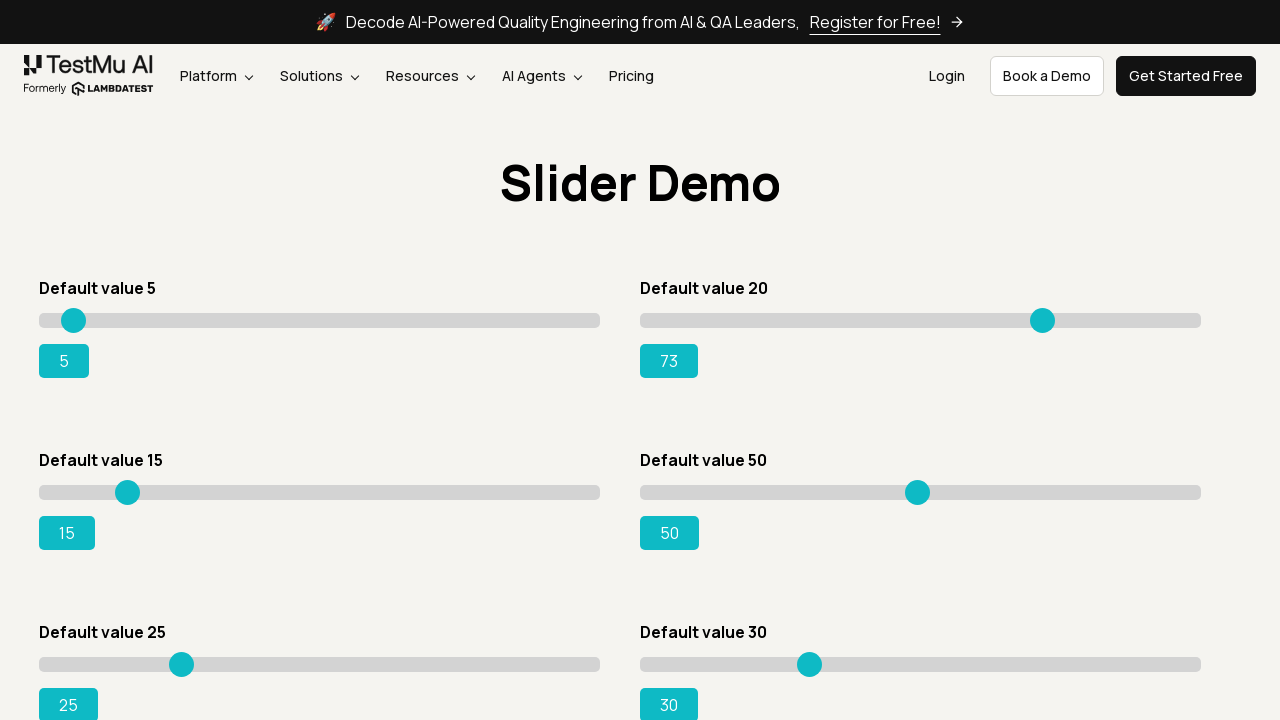

Waited for slider value success message to appear
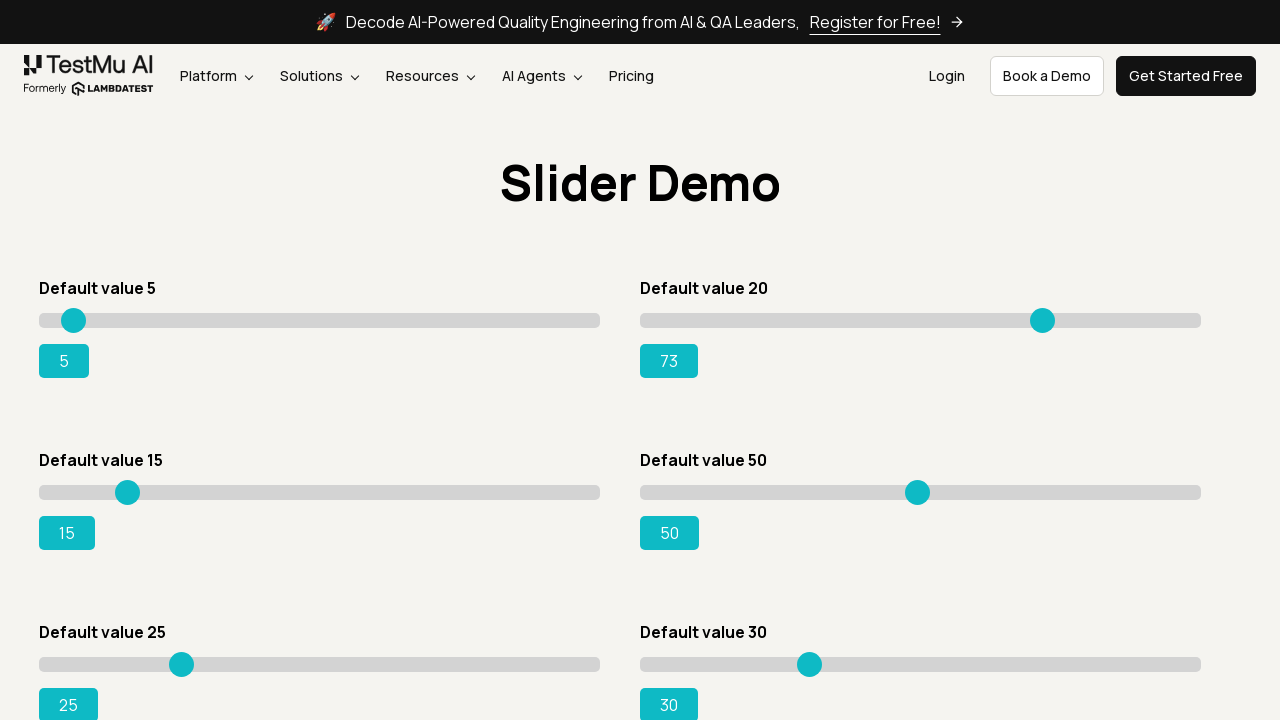

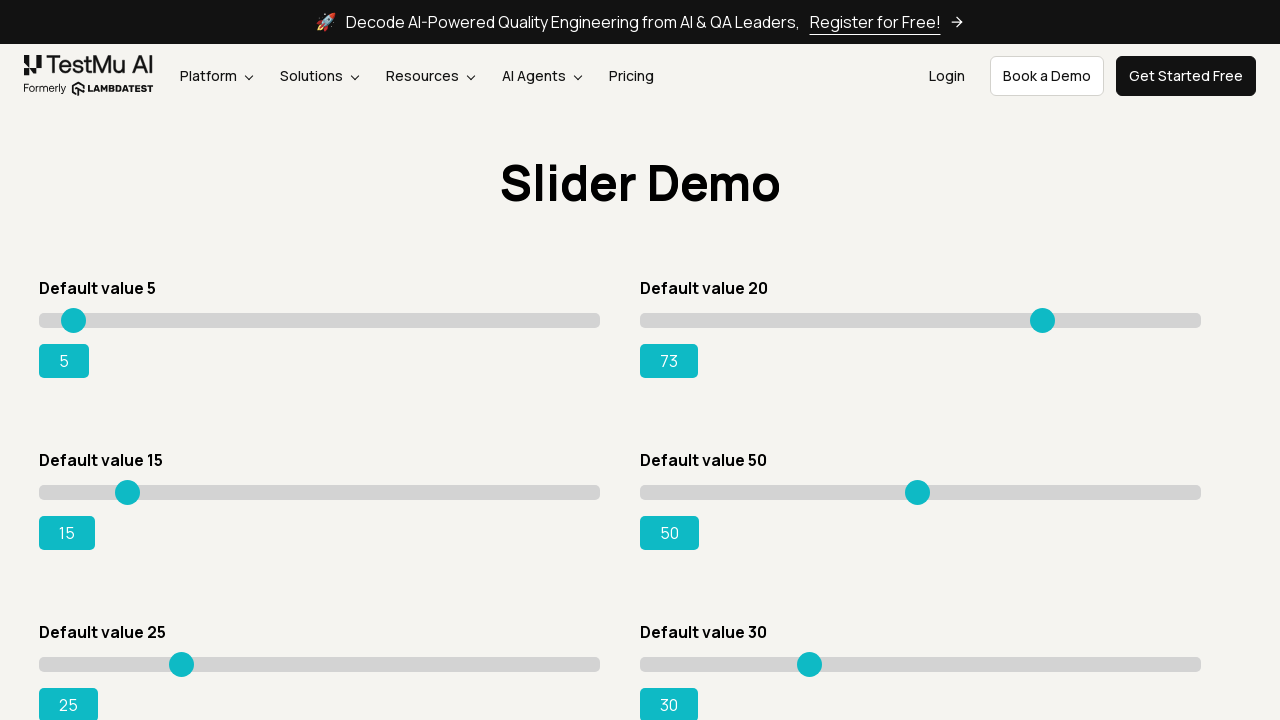